Tests typing text into a textarea with no delay

Starting URL: https://wordcounter.net/

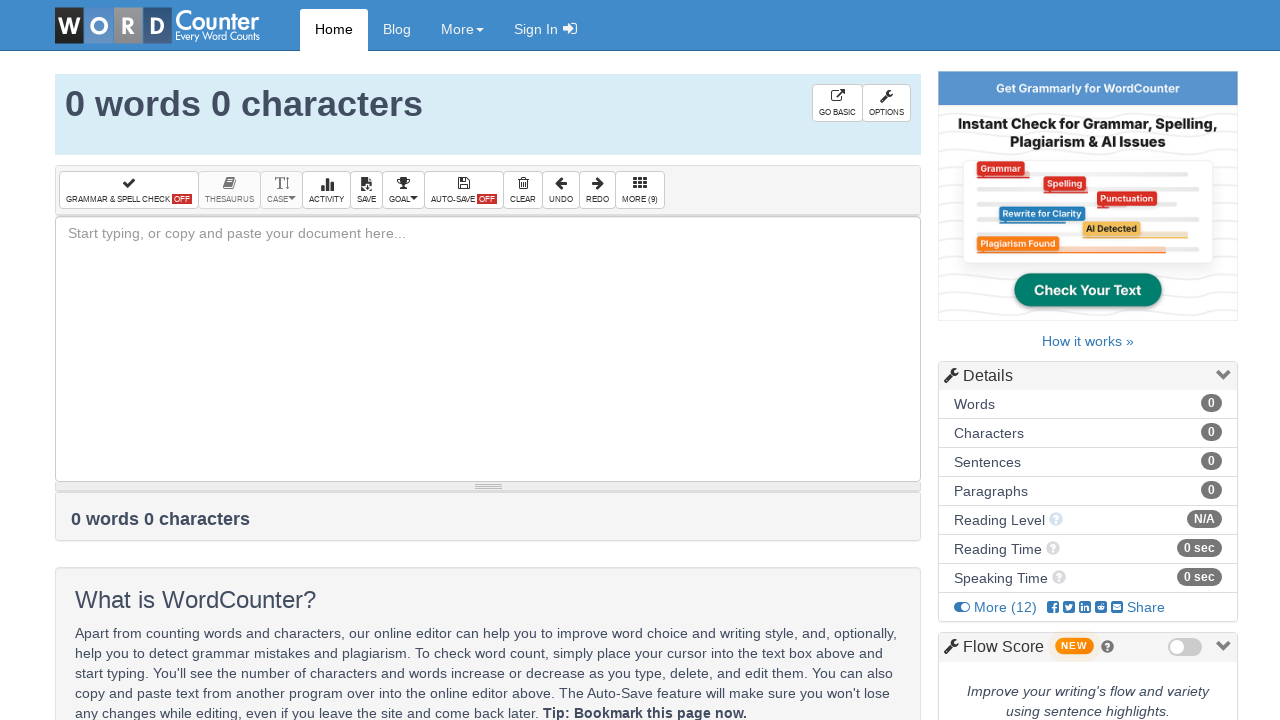

Entered username and password with 0 ms delay into textarea on textarea#box
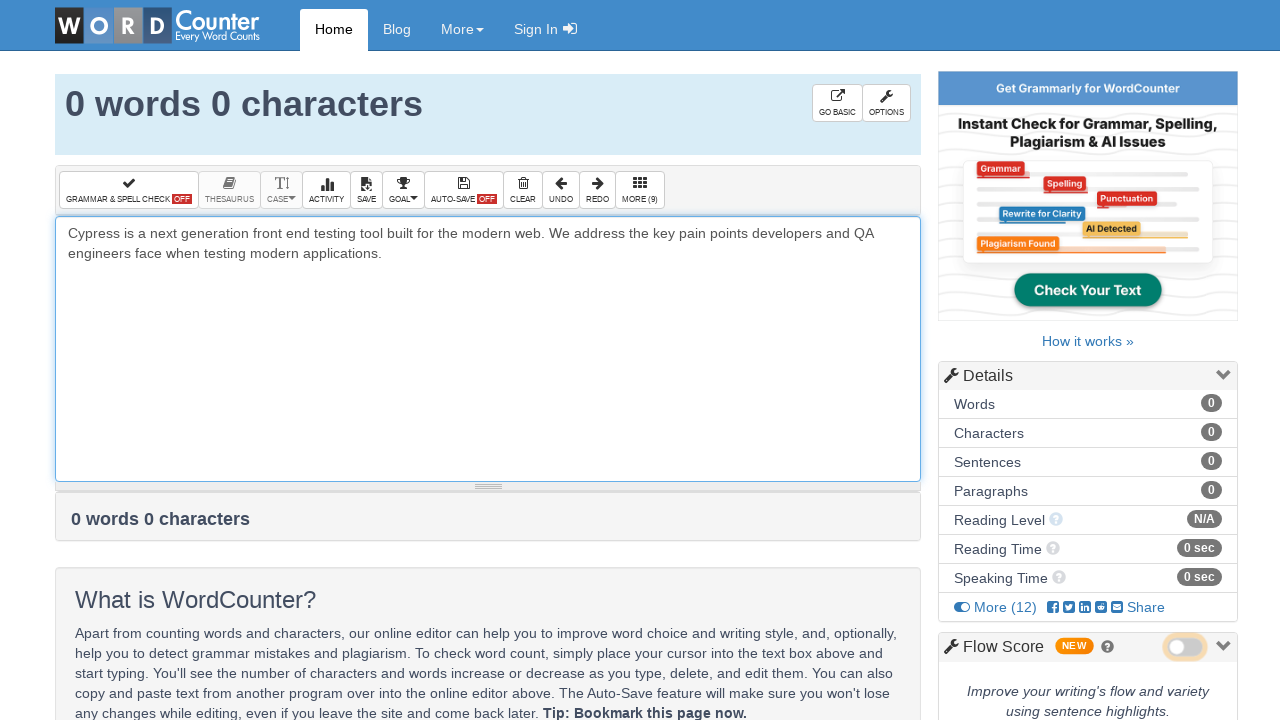

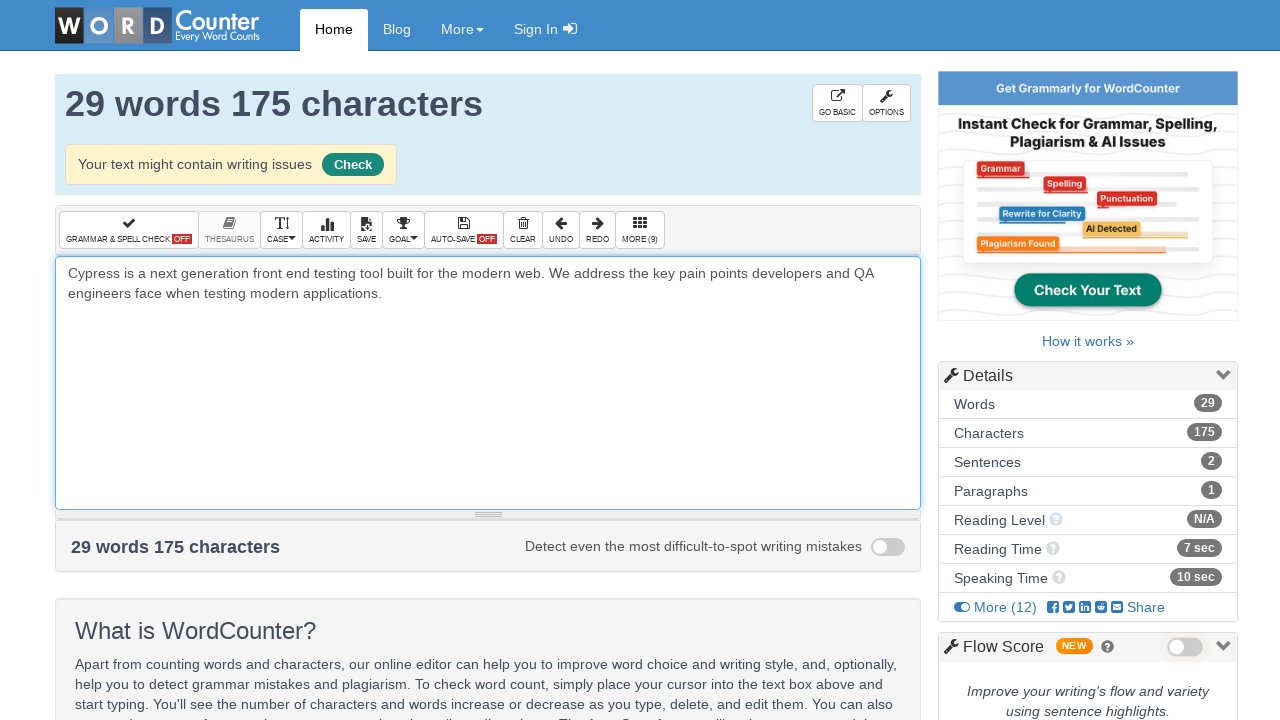